Creates and displays a JavaScript alert with text on the Flipkart homepage

Starting URL: https://www.flipkart.com/

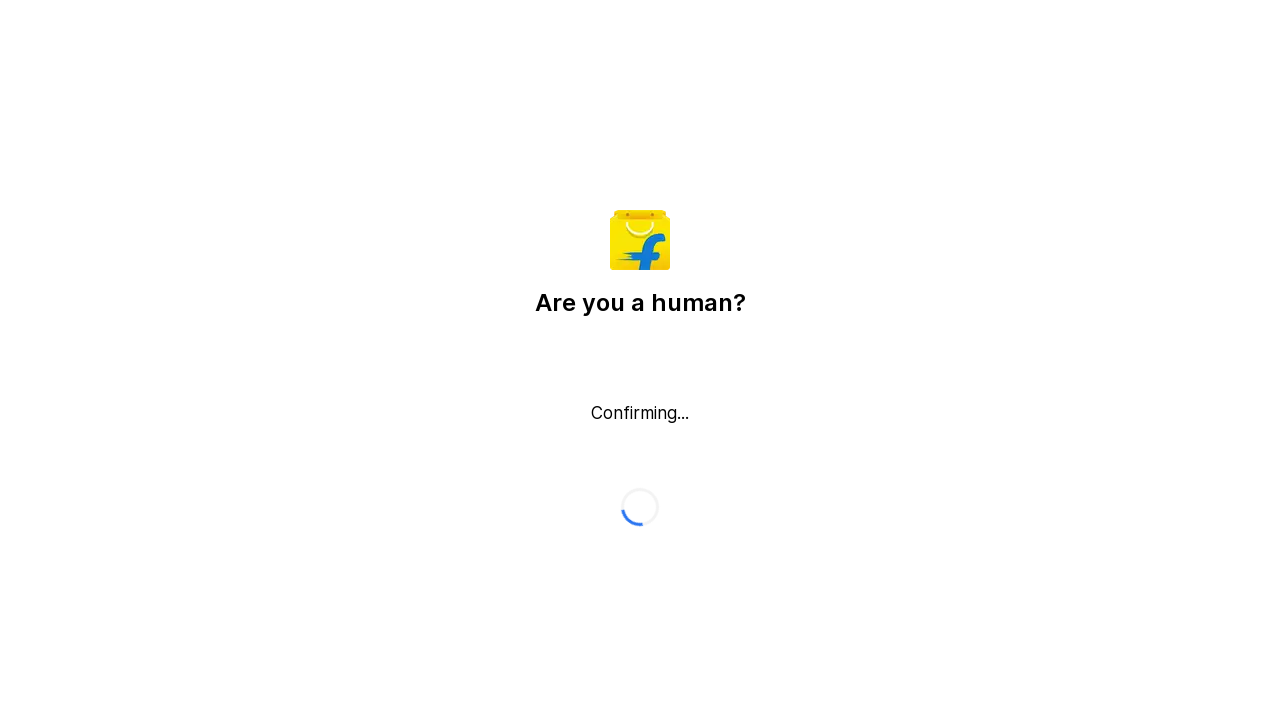

Executed JavaScript to create alert with text 'Nirajan Rijal' on Flipkart homepage
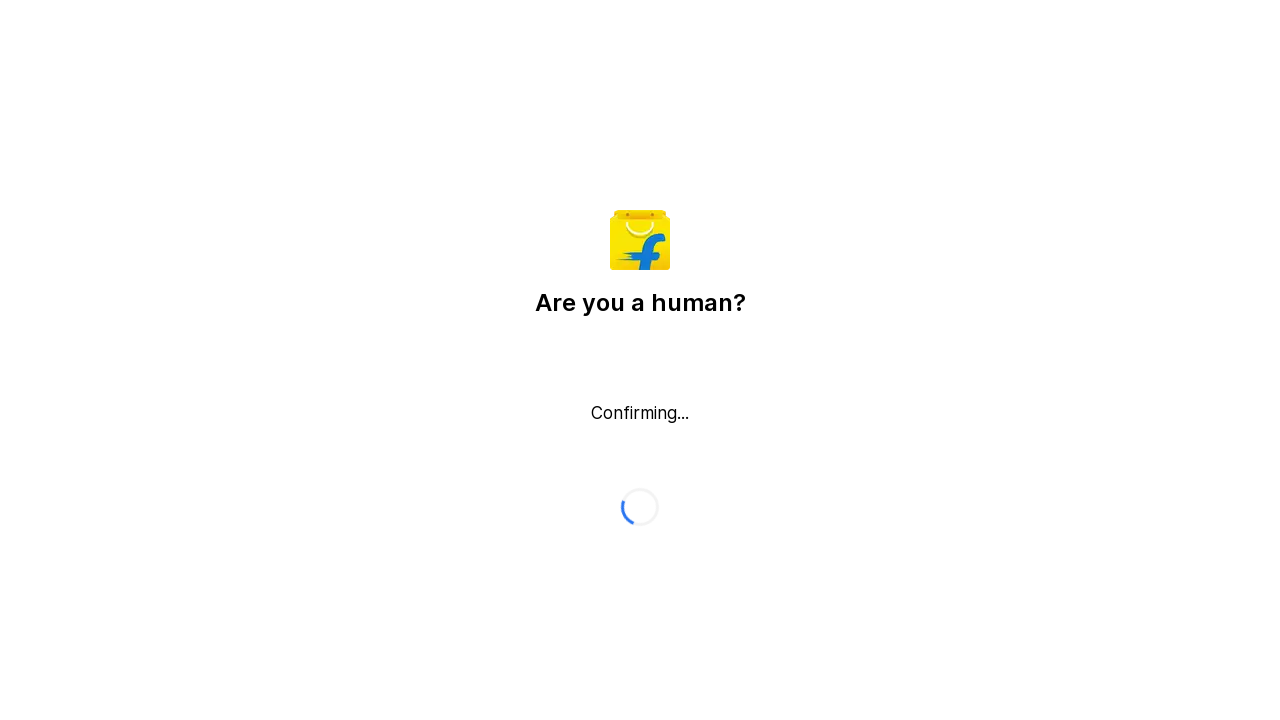

Alert dialog handler registered to accept alerts
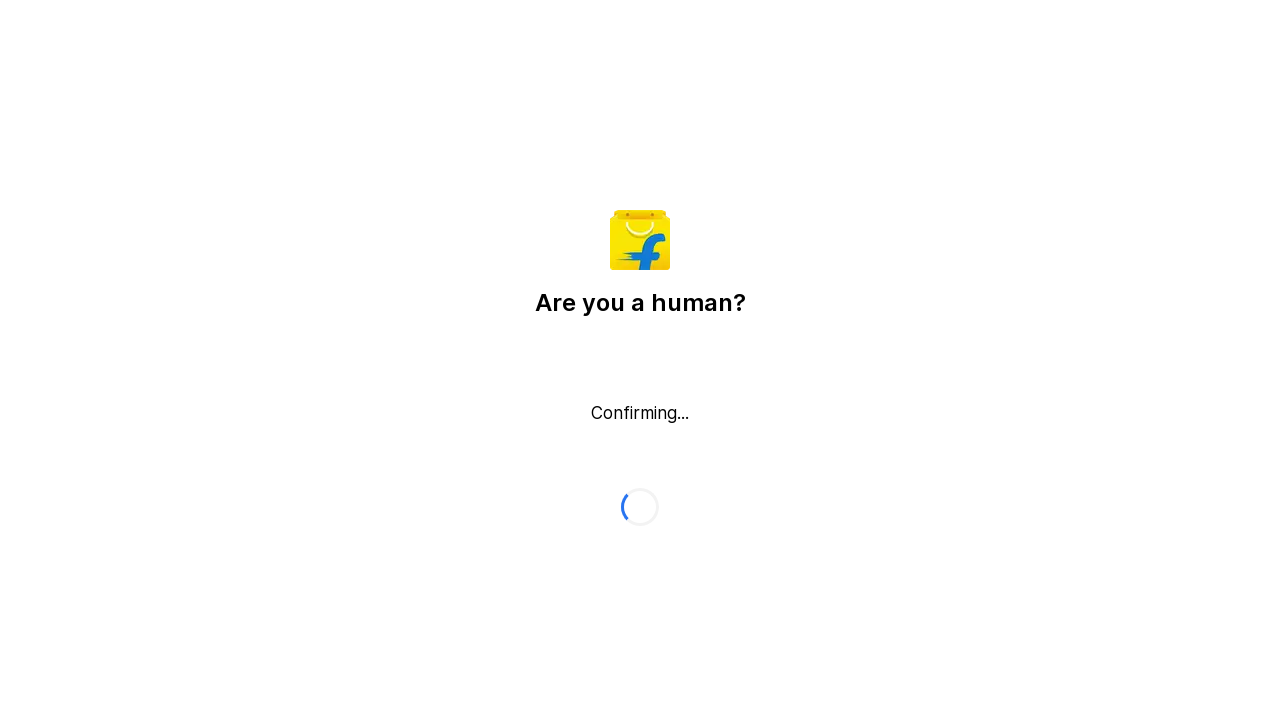

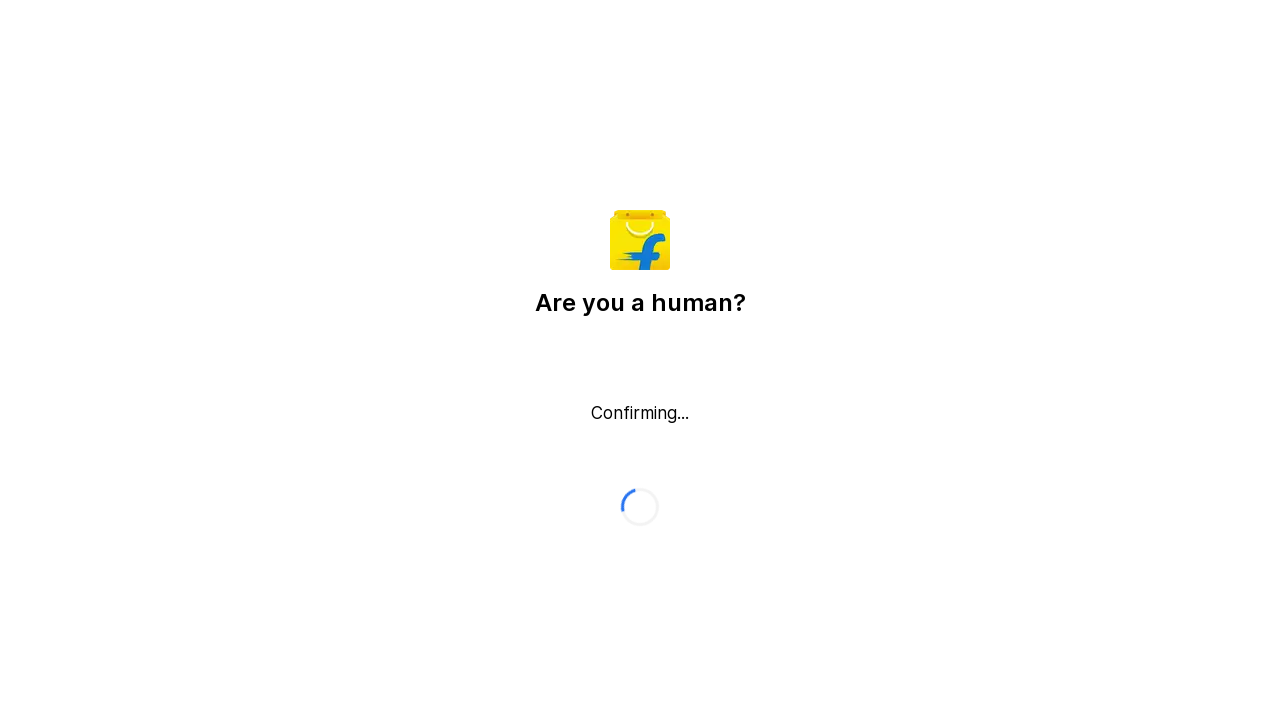